Tests that a disabled salary field can be enabled via JavaScript

Starting URL: https://play1.automationcamp.ir/forms.html

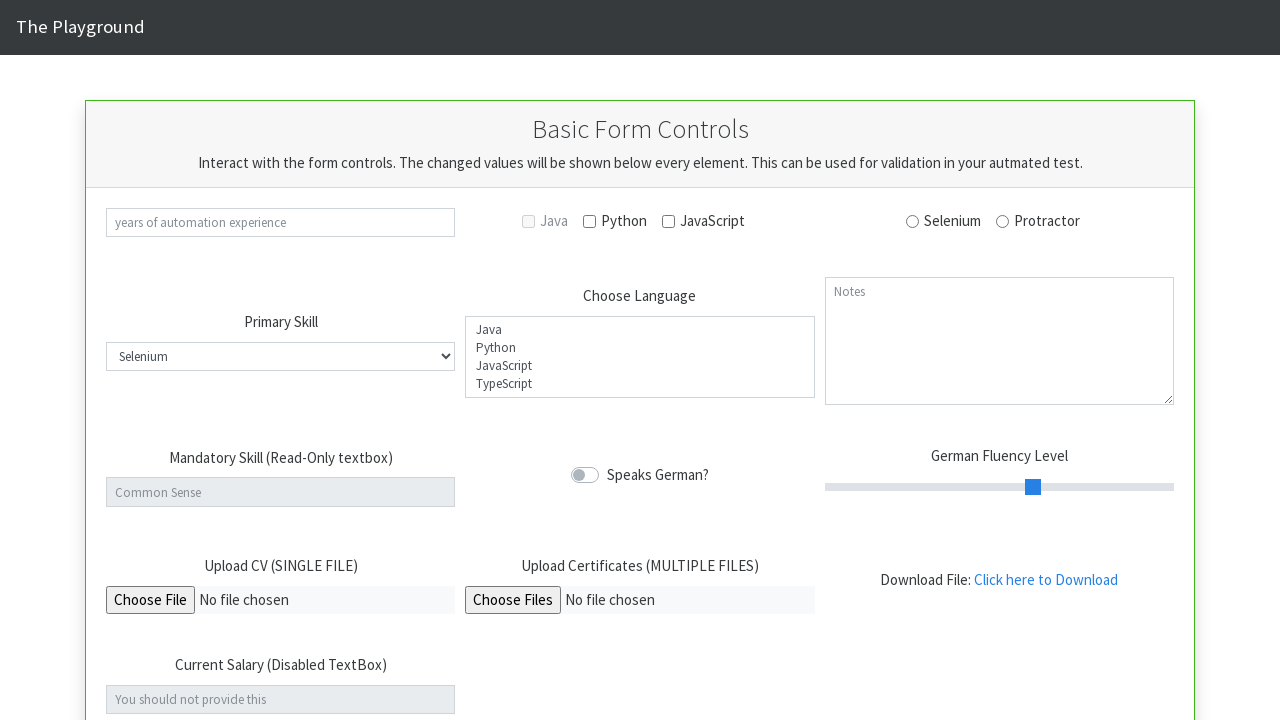

Verified that salary field is disabled
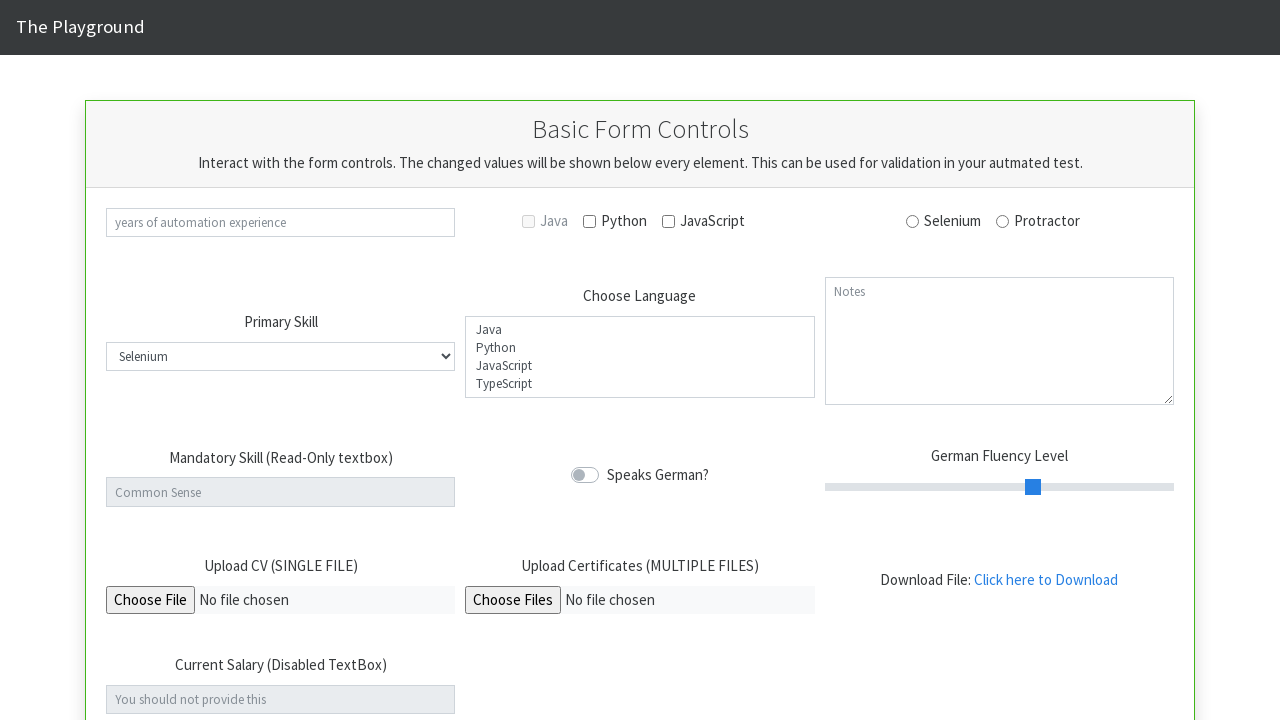

Enabled salary field using JavaScript
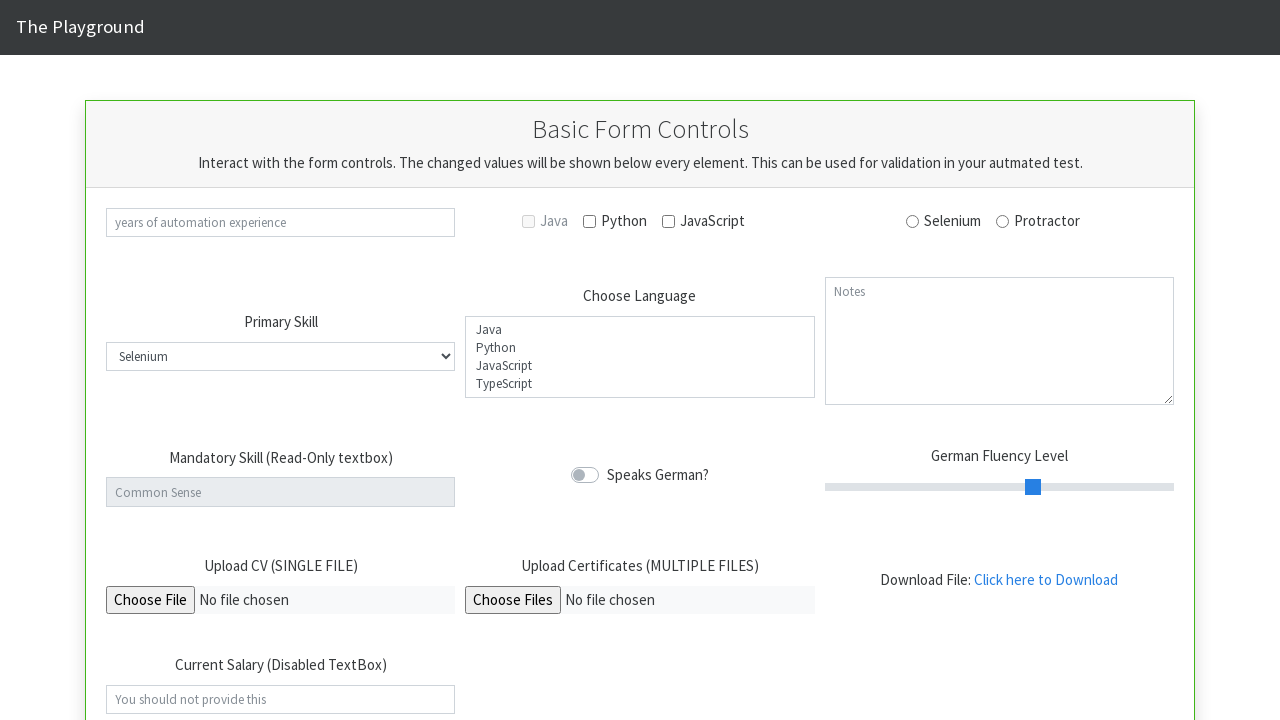

Verified that salary field is now enabled
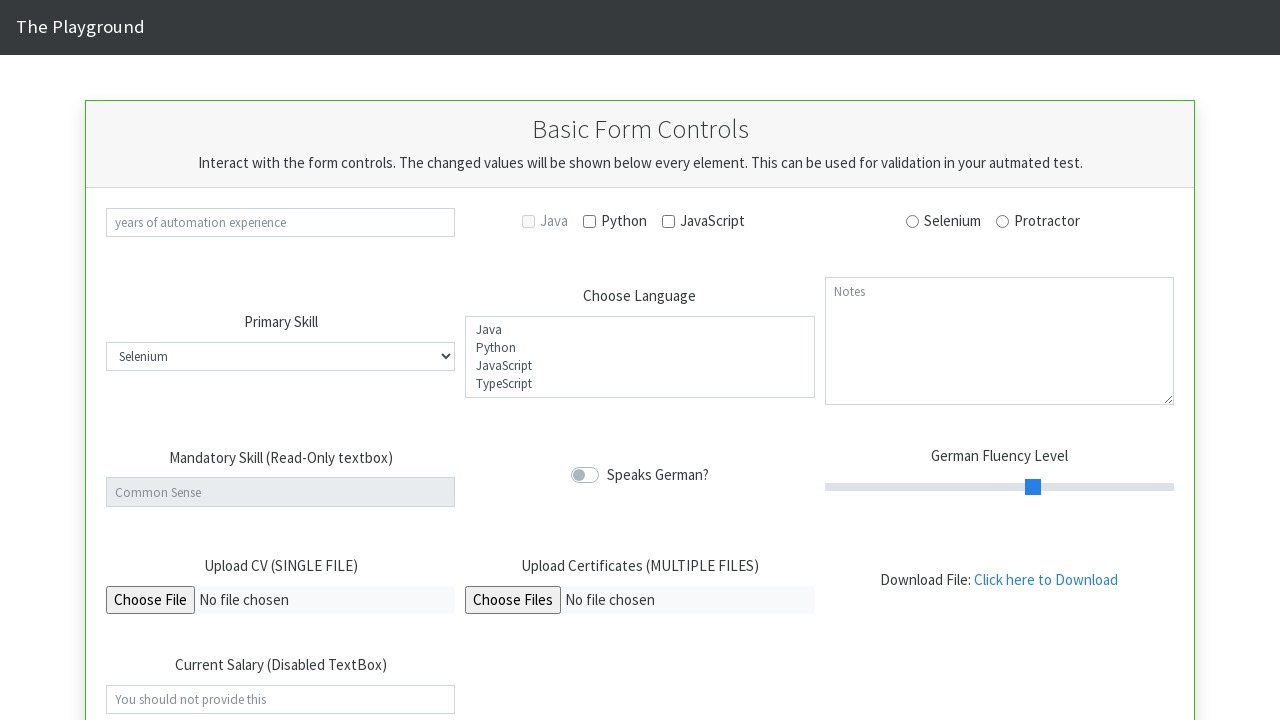

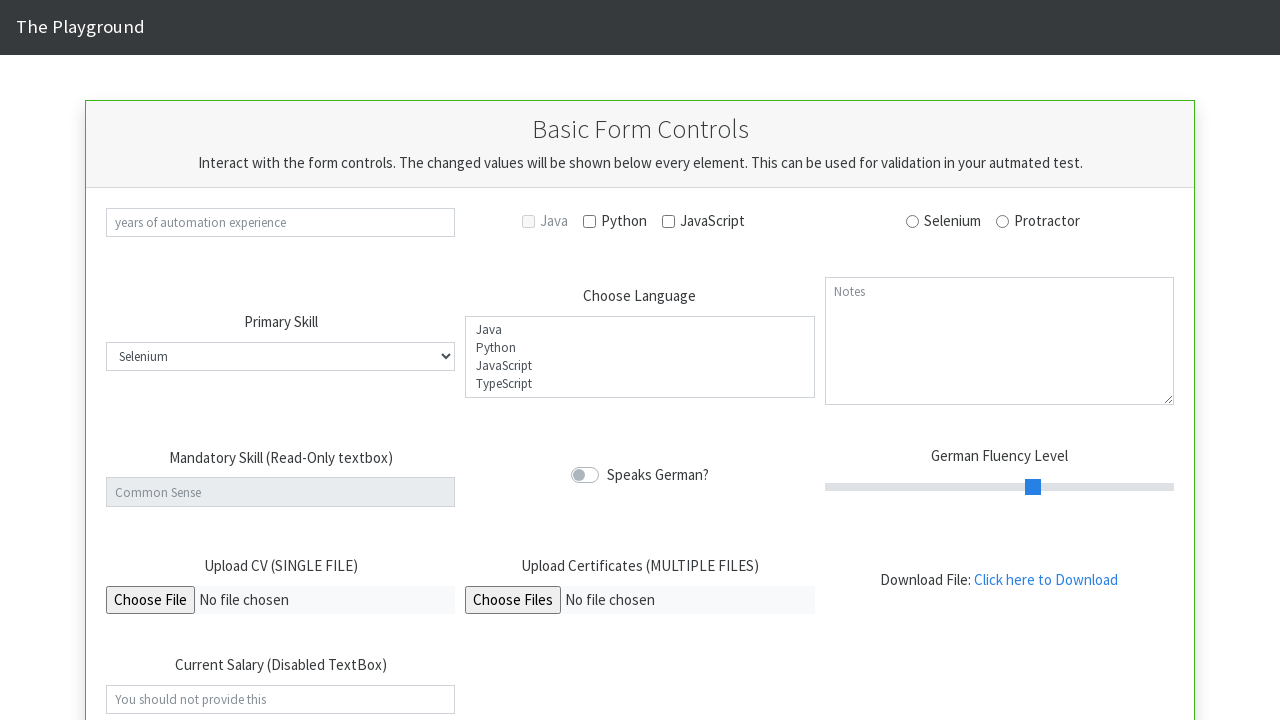